Tests iframe handling by switching between single and nested frames, entering text in input fields within each frame

Starting URL: http://demo.automationtesting.in/Frames.html

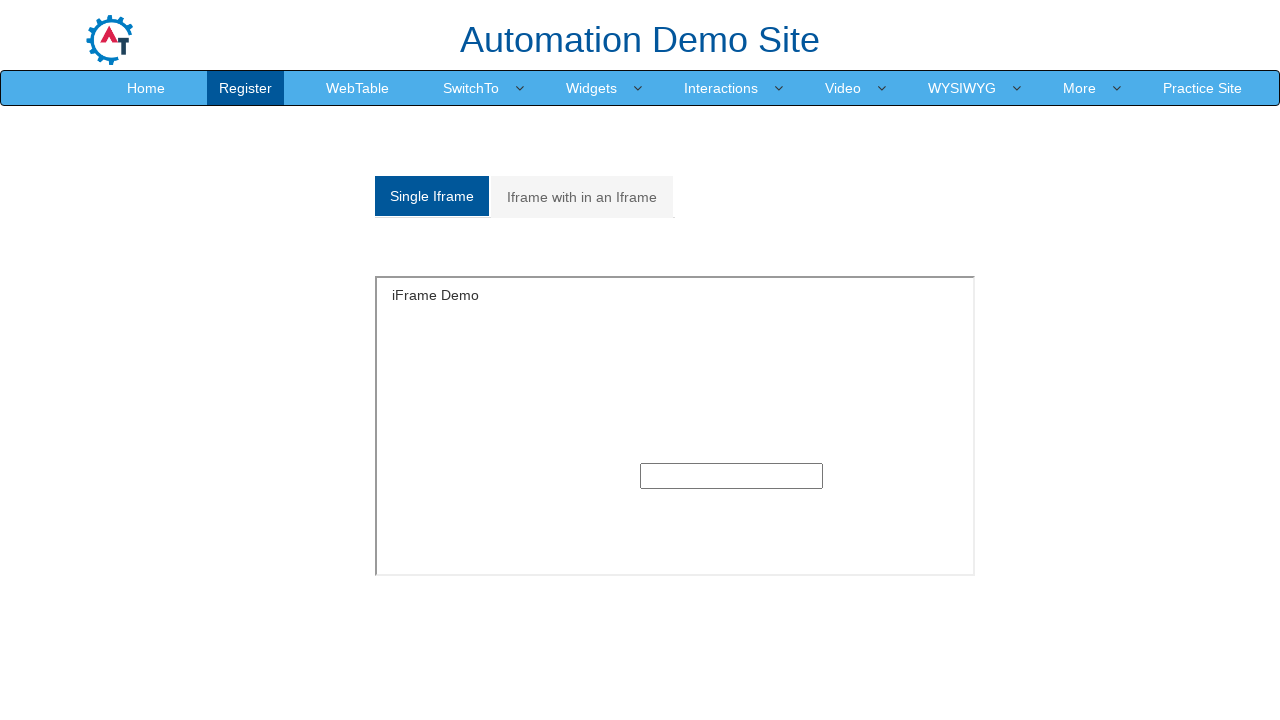

Located single frame element with id 'singleframe'
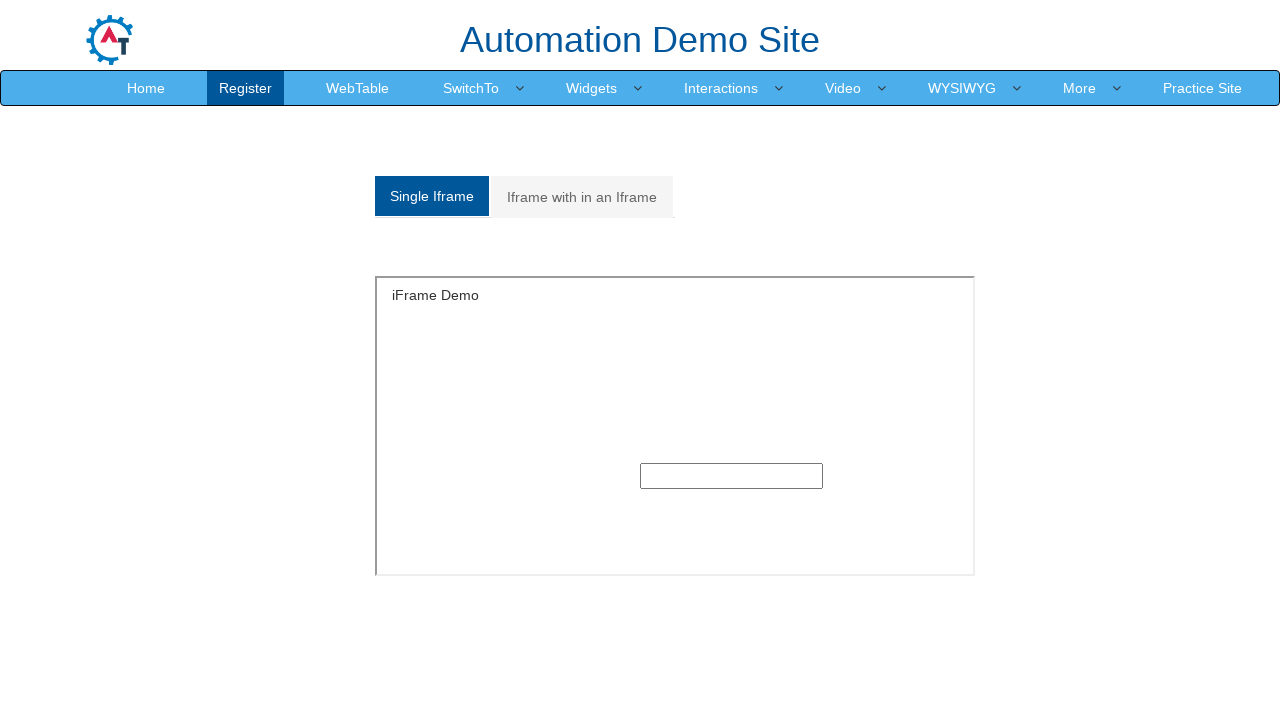

Filled text input in single frame with 'Suresh Prashanth R' on #singleframe >> internal:control=enter-frame >> (//input[@type='text'])[1]
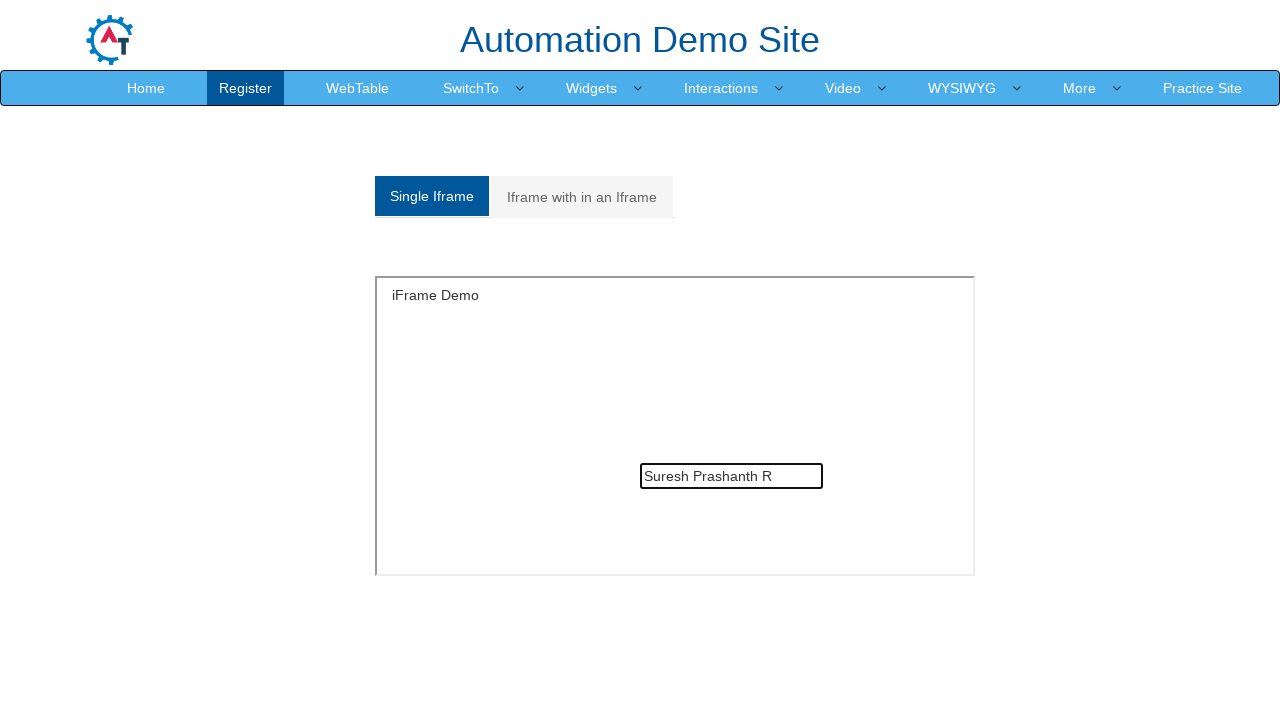

Clicked on the multiple frames tab at (582, 197) on (//a[@class='analystic'])[2]
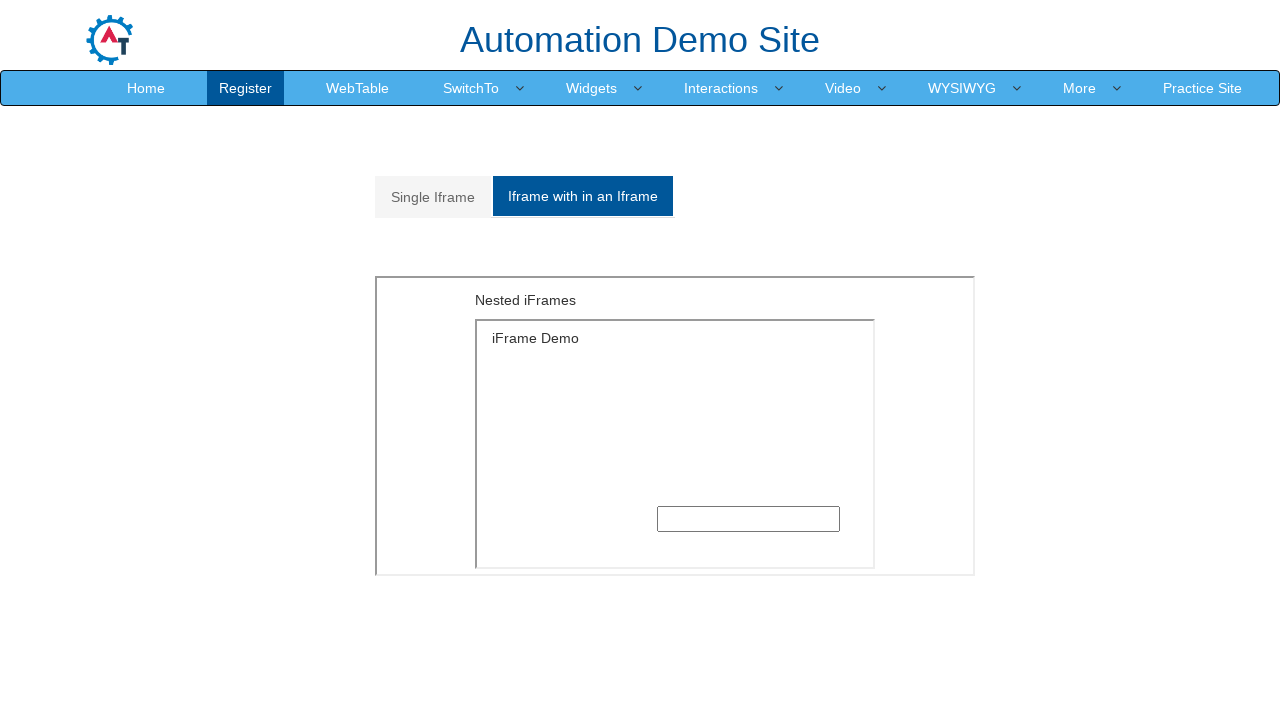

Located outer frame with src 'MultipleFrames.html'
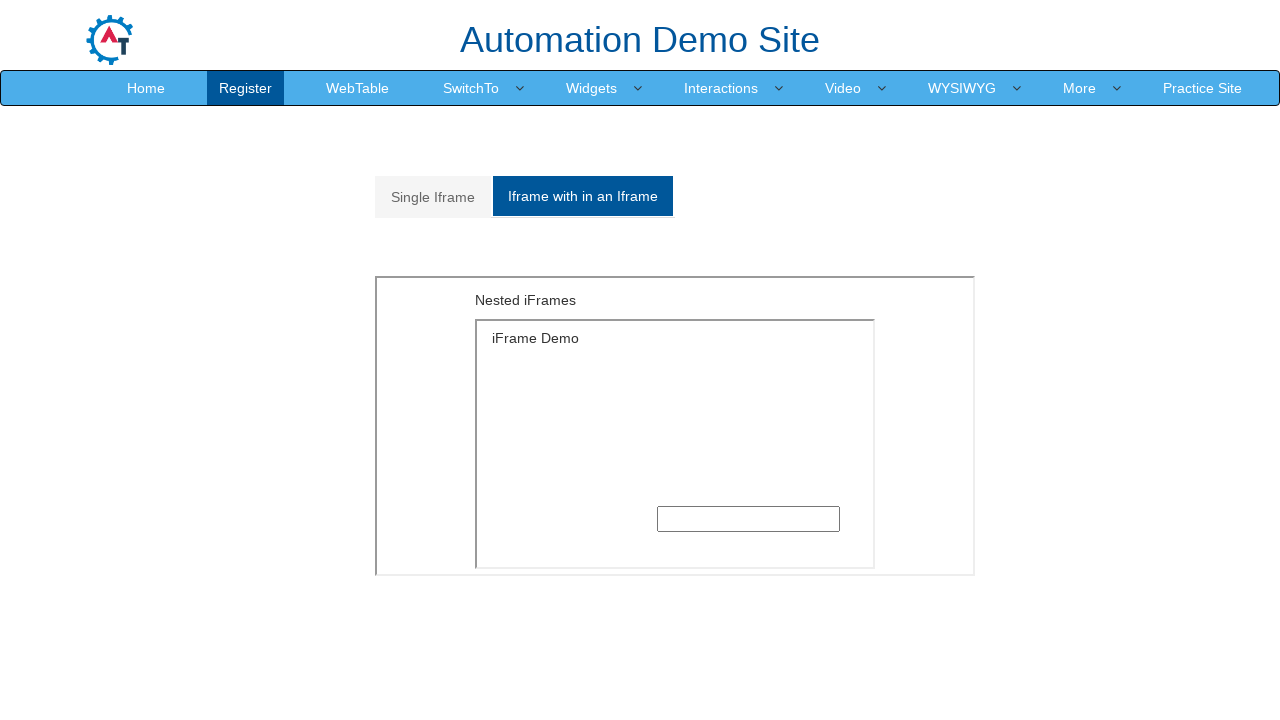

Located inner frame with src 'SingleFrame.html' within outer frame
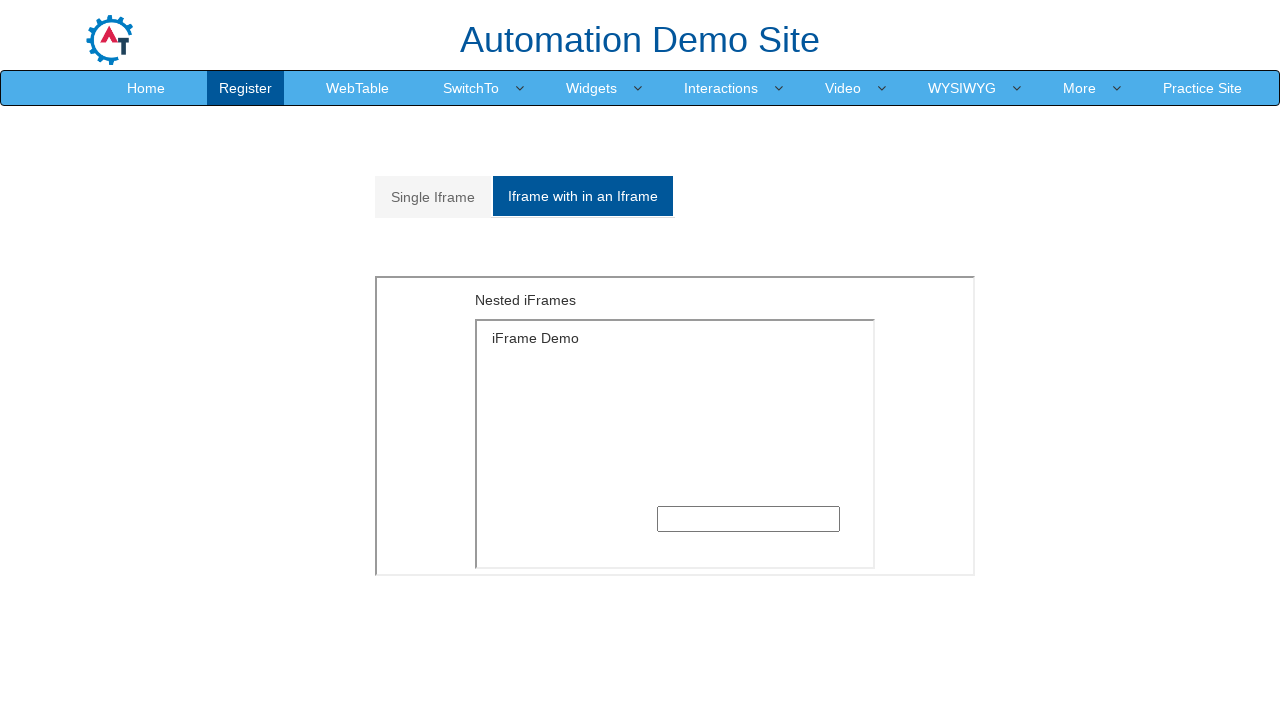

Filled text input in nested frame with 'Its me suresh prashanth' on xpath=//iframe[@src='MultipleFrames.html'] >> internal:control=enter-frame >> xp
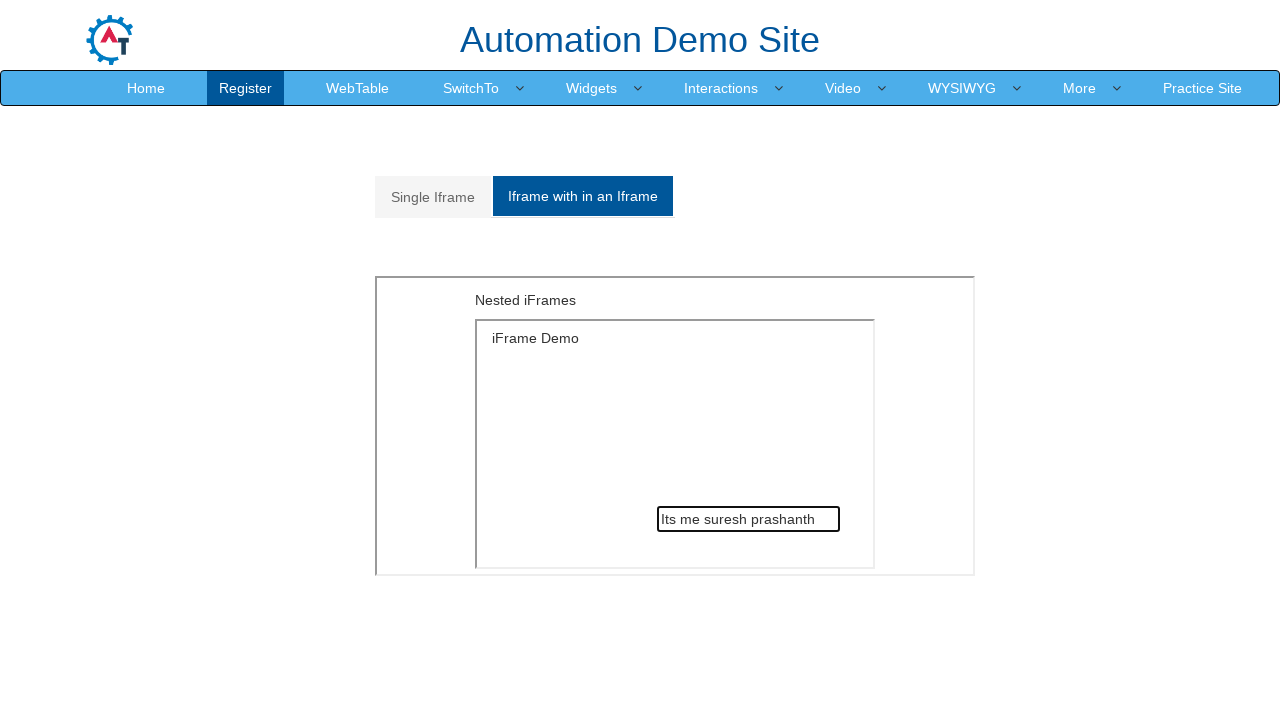

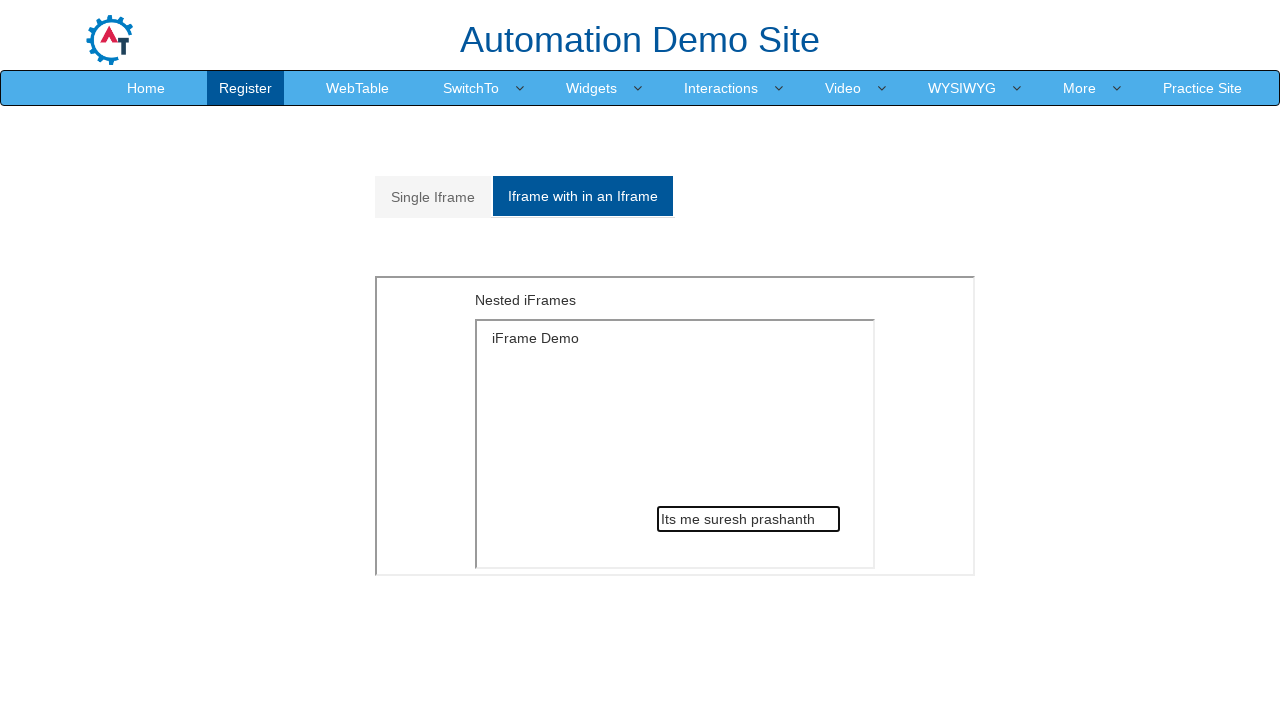